Tests an explicit wait scenario where the script waits for a price to change to $100, then clicks a book button, calculates a mathematical answer based on a displayed value, fills in the answer, and submits it.

Starting URL: http://suninjuly.github.io/explicit_wait2.html

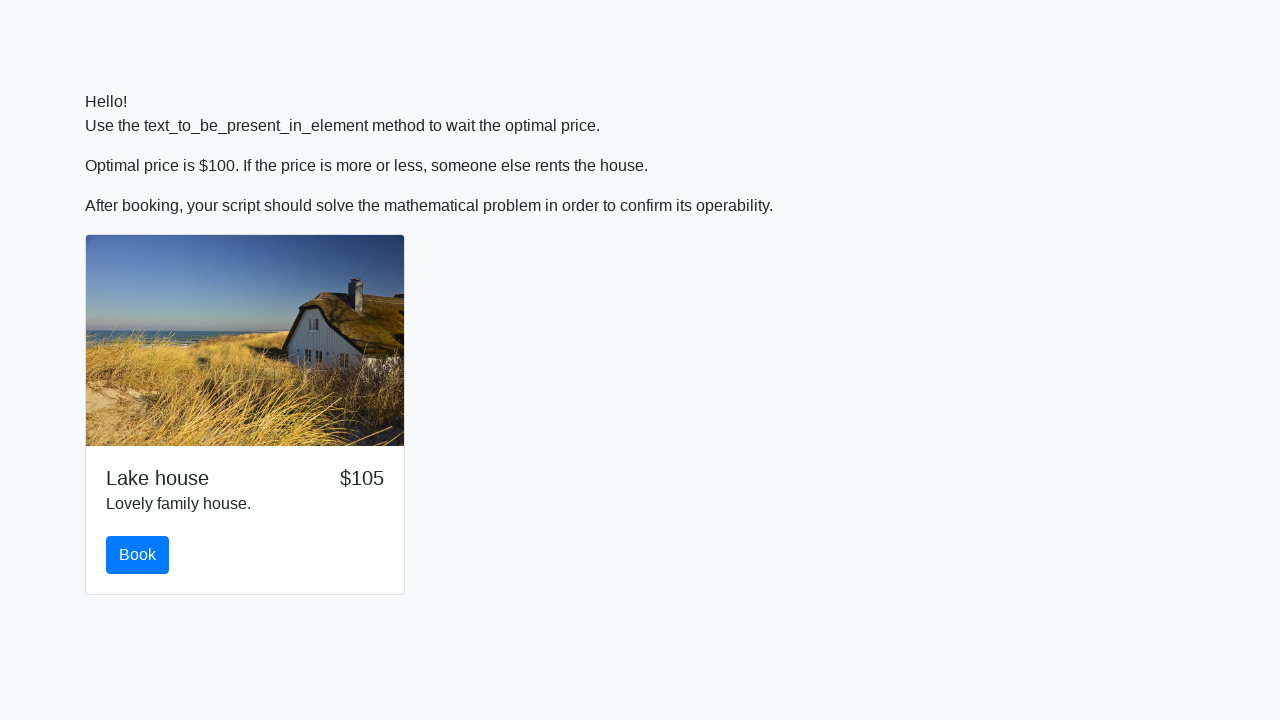

Waited for price to change to $100
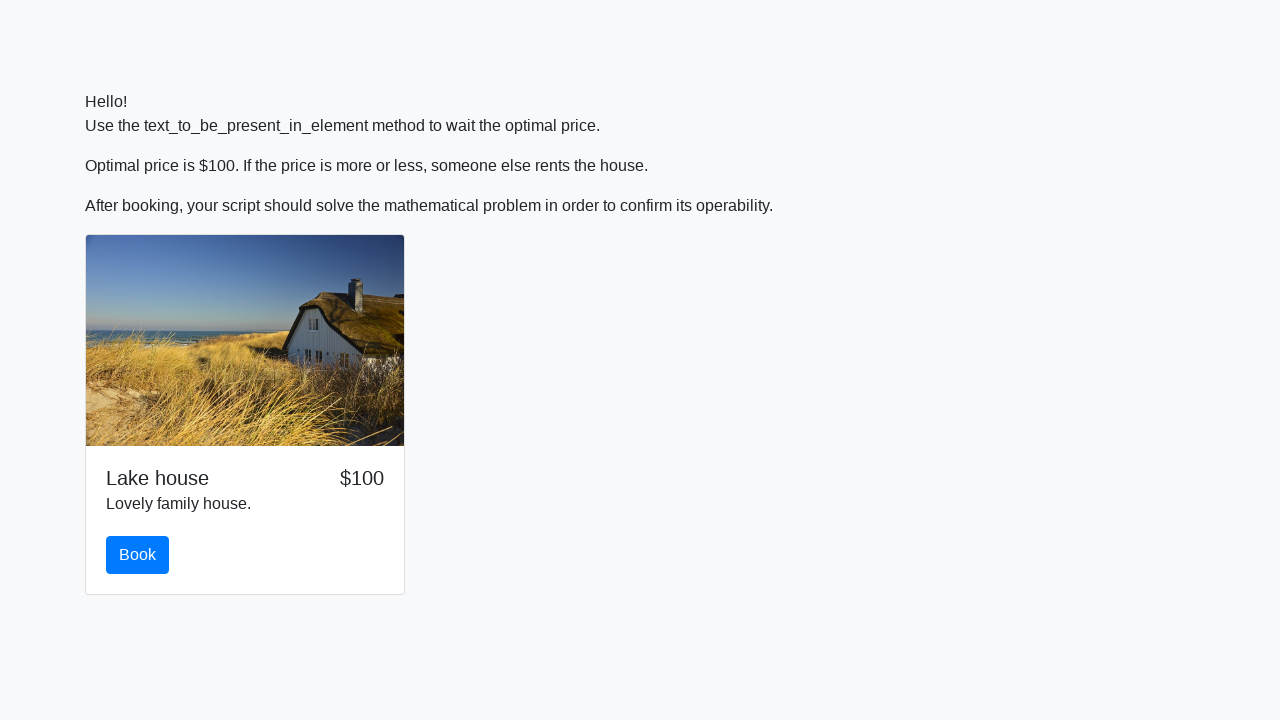

Clicked the book button at (138, 555) on #book
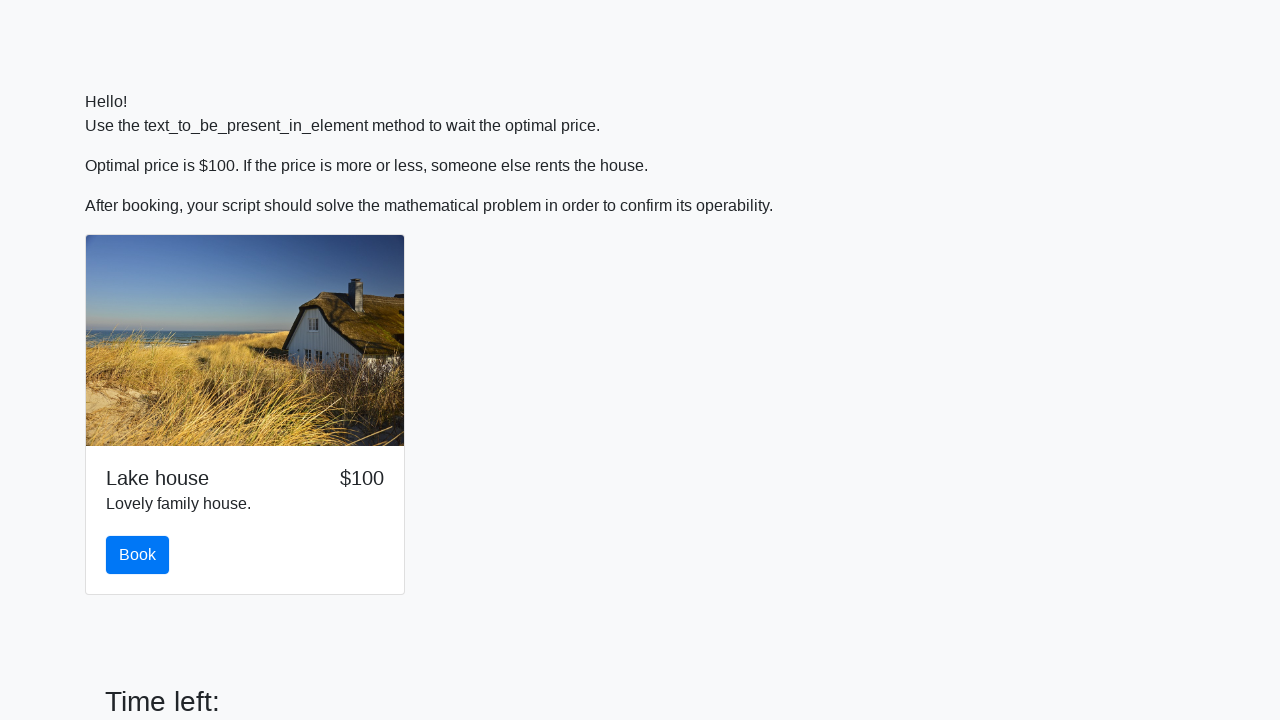

Retrieved input value: 668
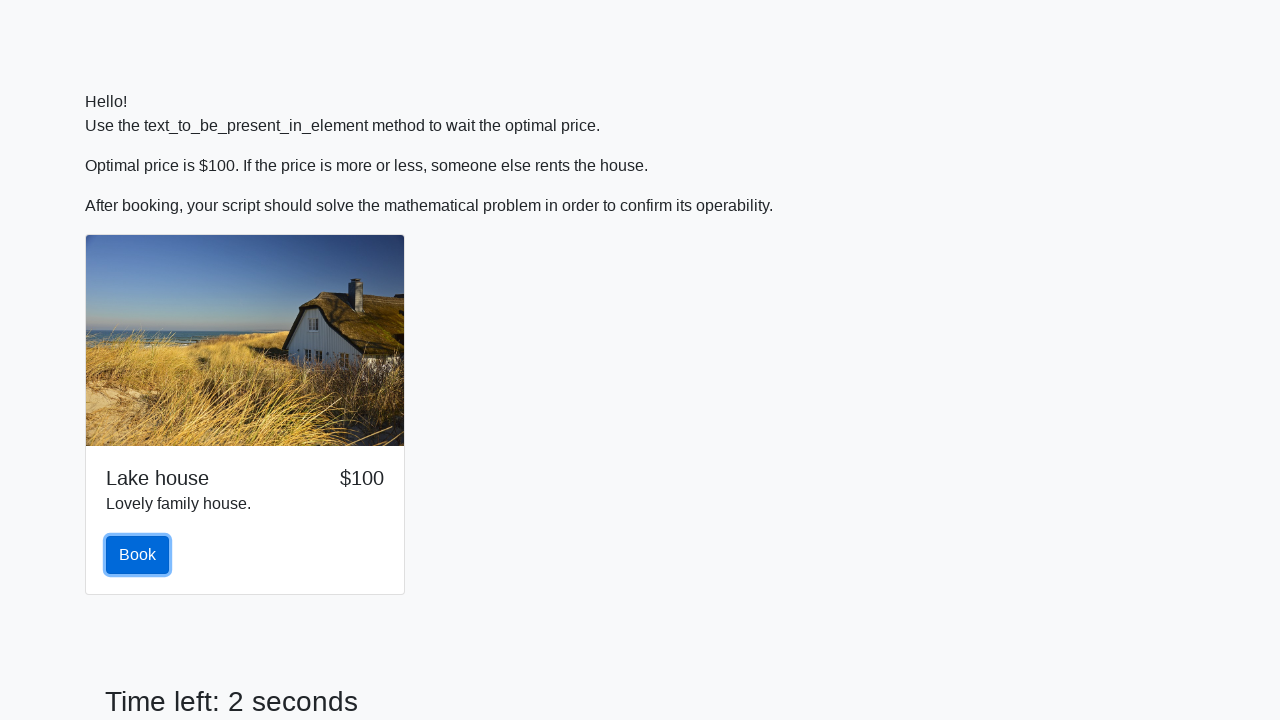

Calculated mathematical answer: 2.3977106357387004
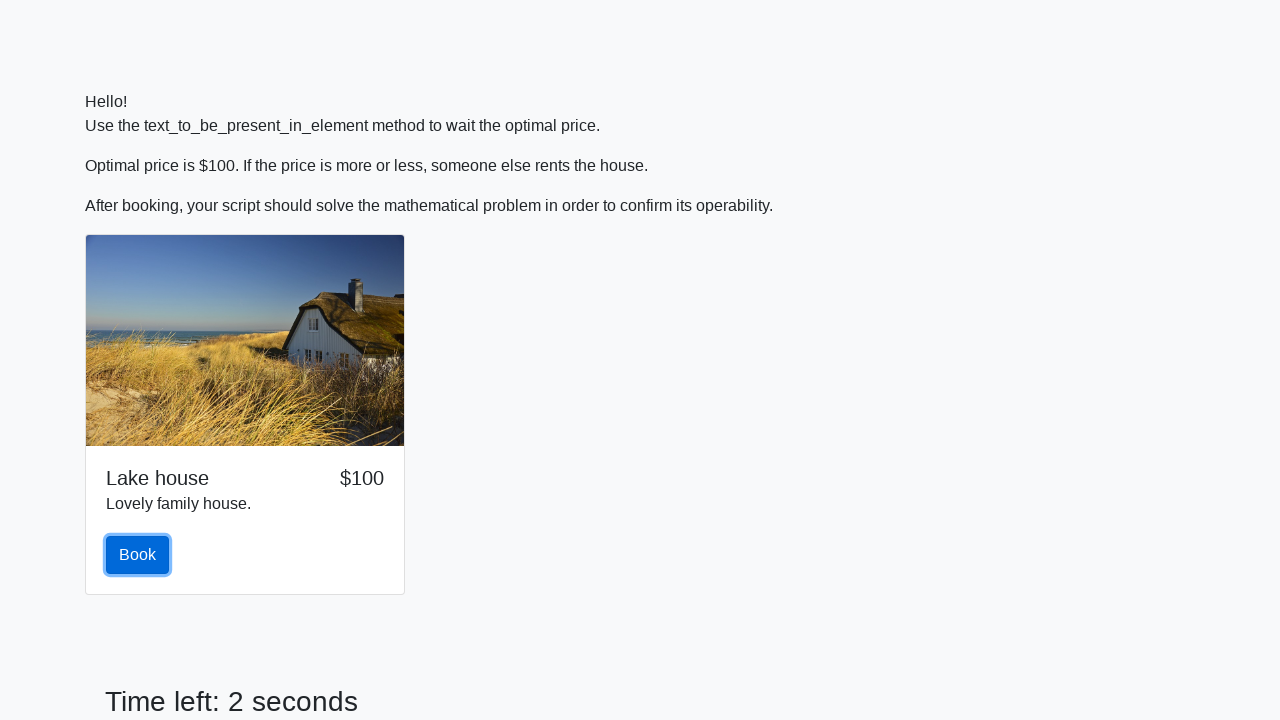

Filled answer field with calculated value: 2.3977106357387004 on #answer
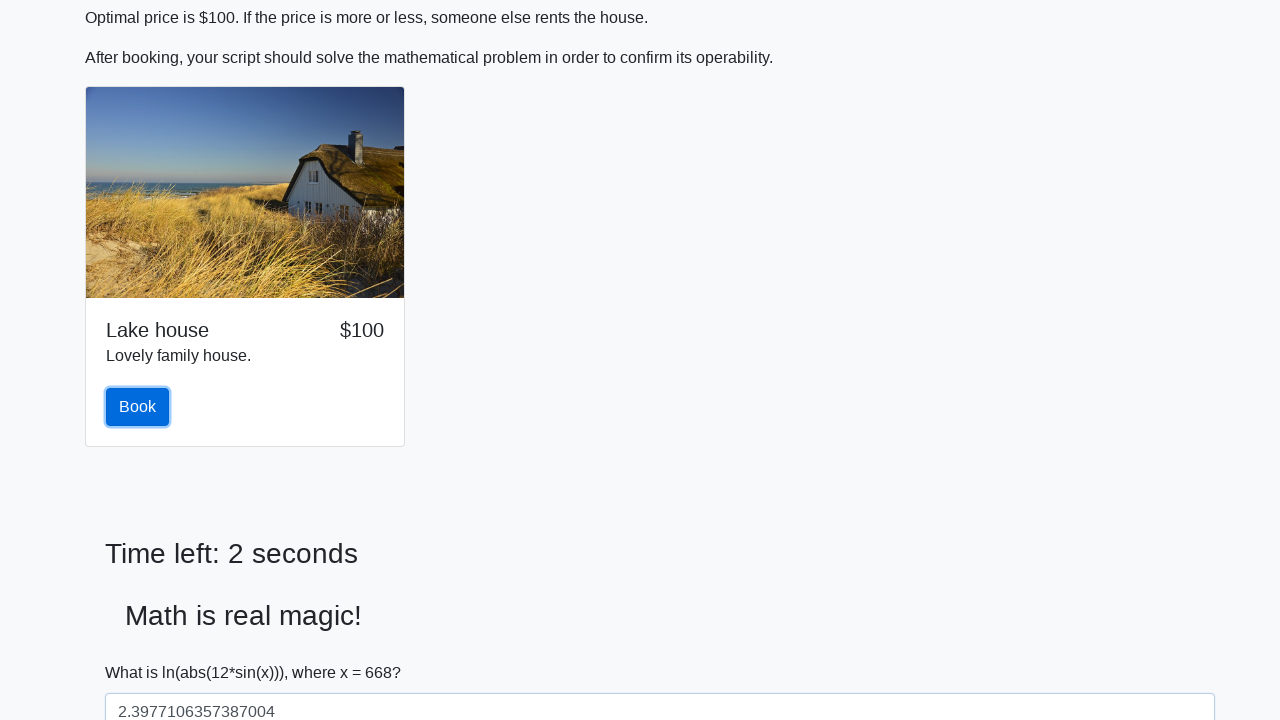

Clicked the solve button to submit at (143, 651) on #solve
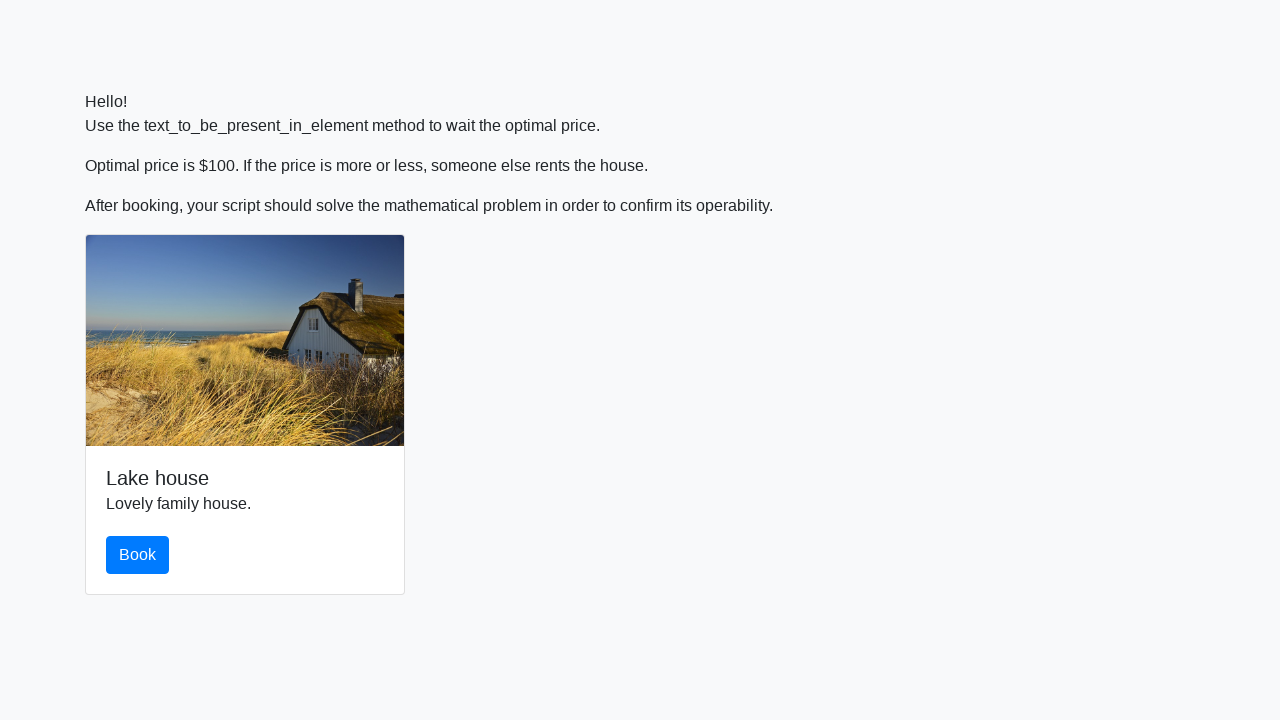

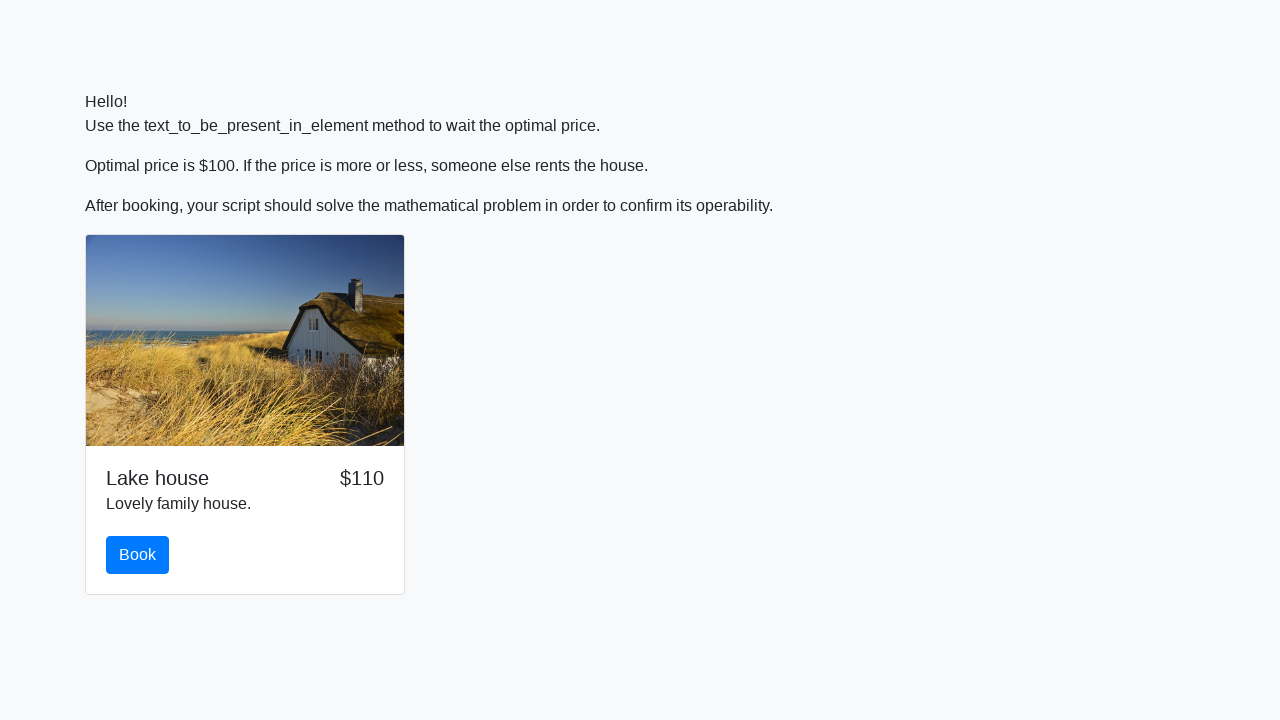